Navigates to the checkboxes page and verifies the header text displays "Checkboxes"

Starting URL: https://formy-project.herokuapp.com/

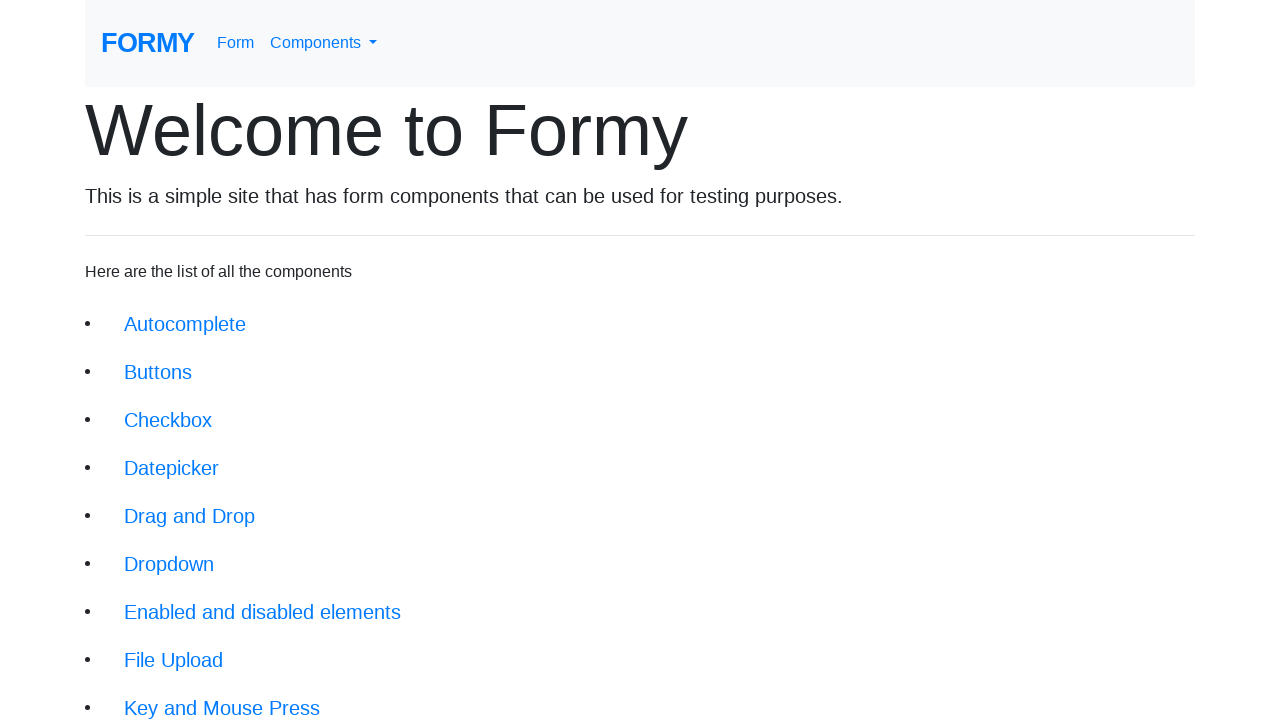

Navigated to Formy Project home page
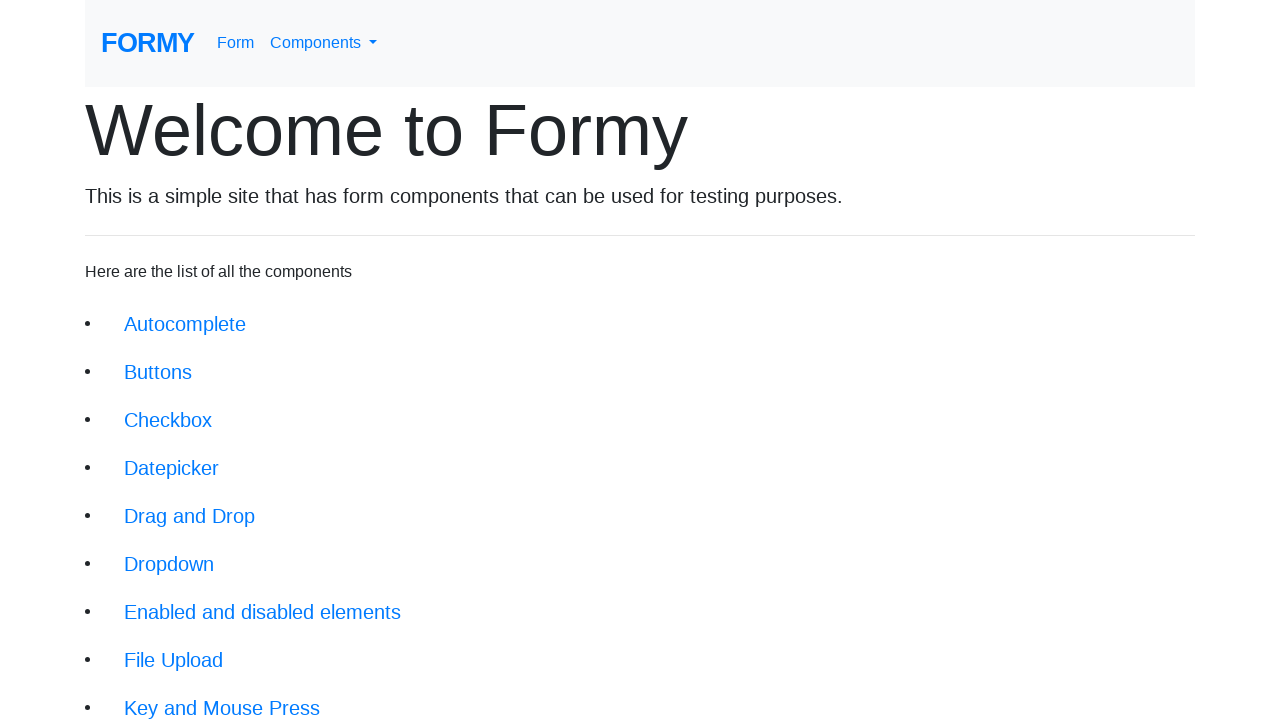

Clicked on checkbox link in navigation at (168, 420) on xpath=//li/a[@href='/checkbox']
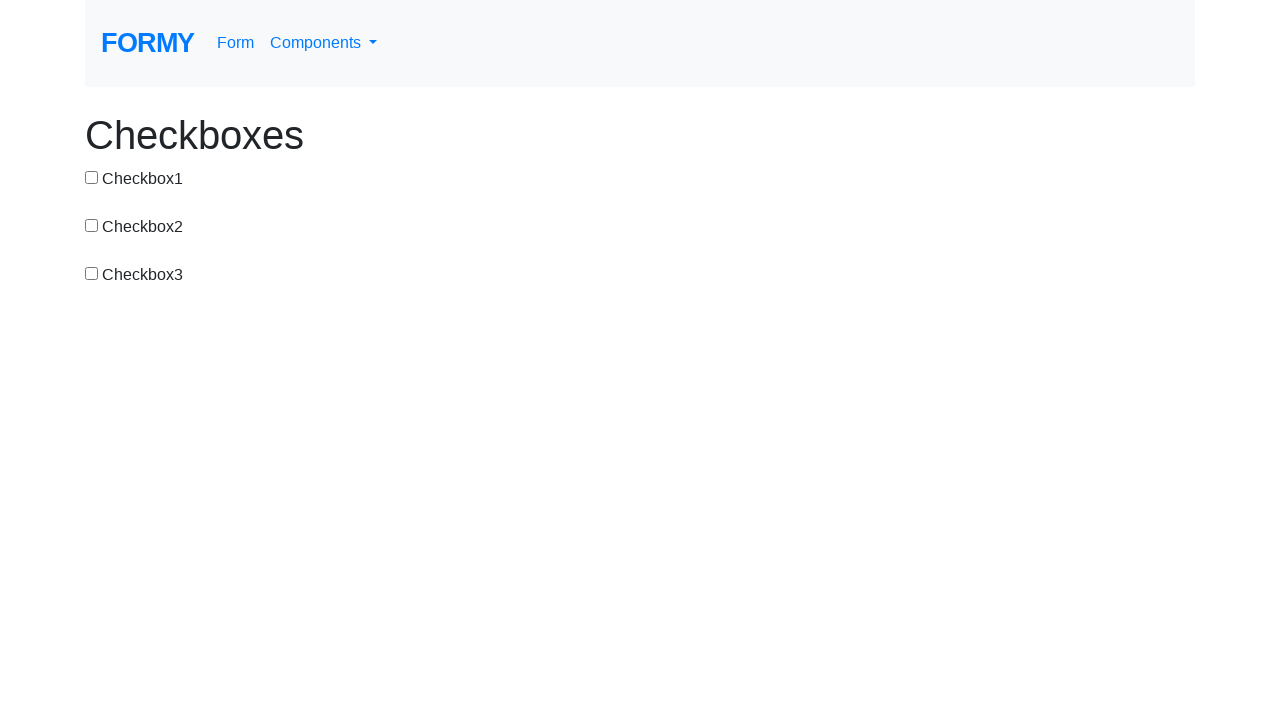

Checkboxes page loaded and header element is visible
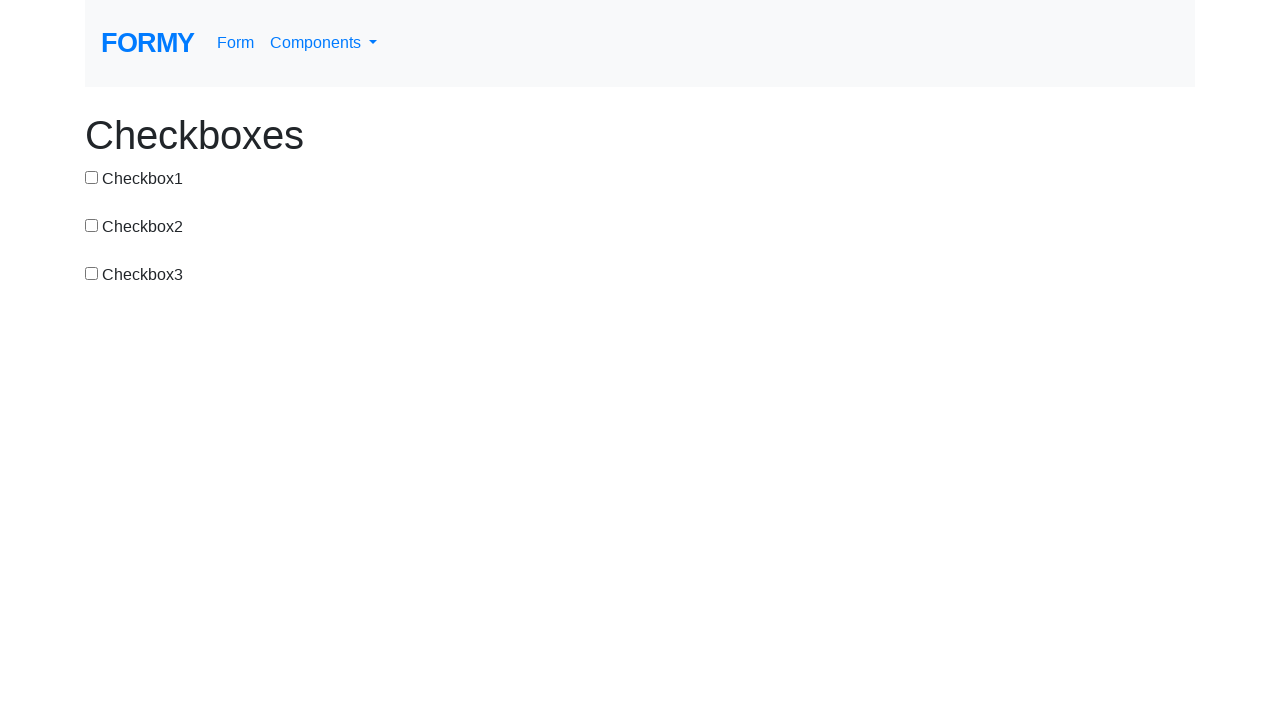

Retrieved header text content
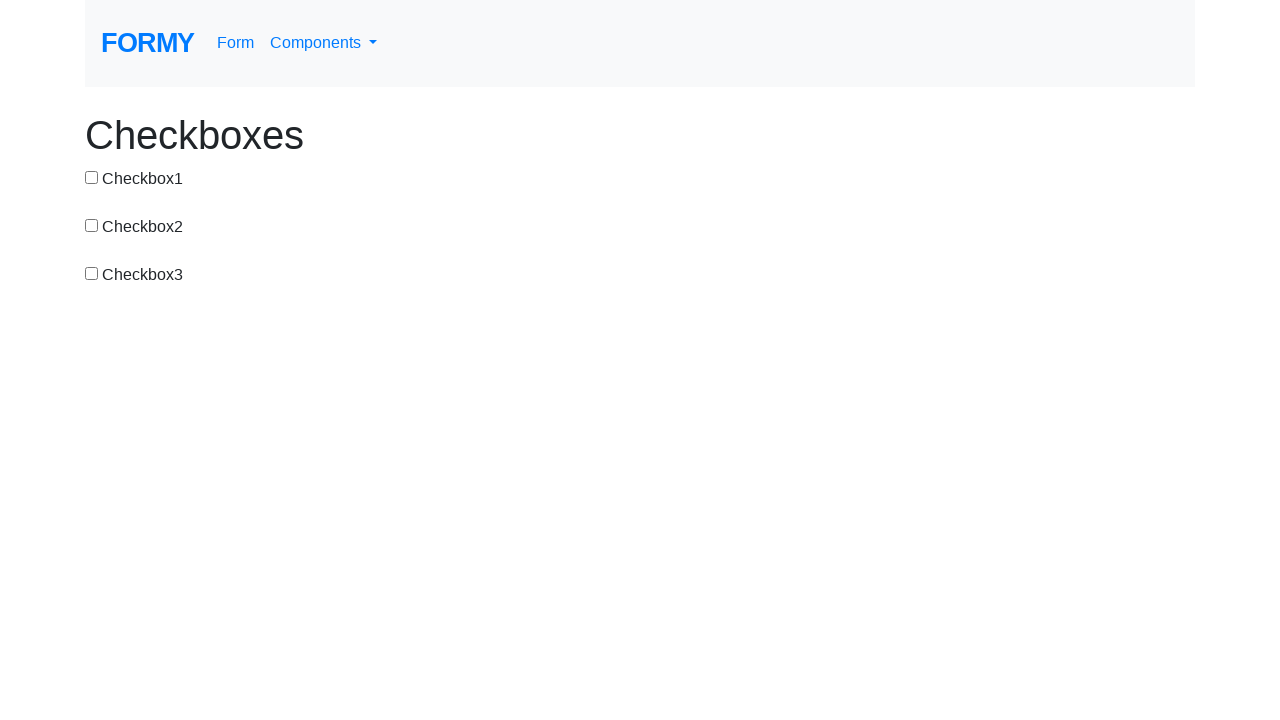

Verified header text displays 'Checkboxes'
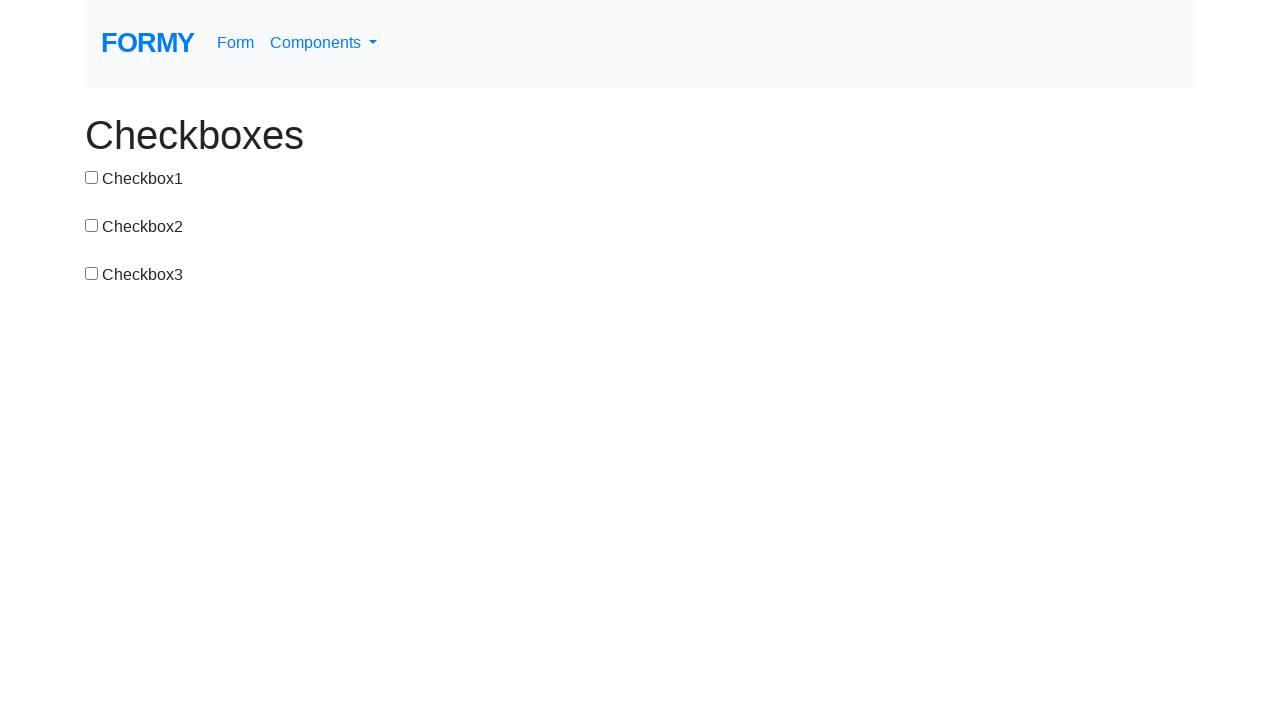

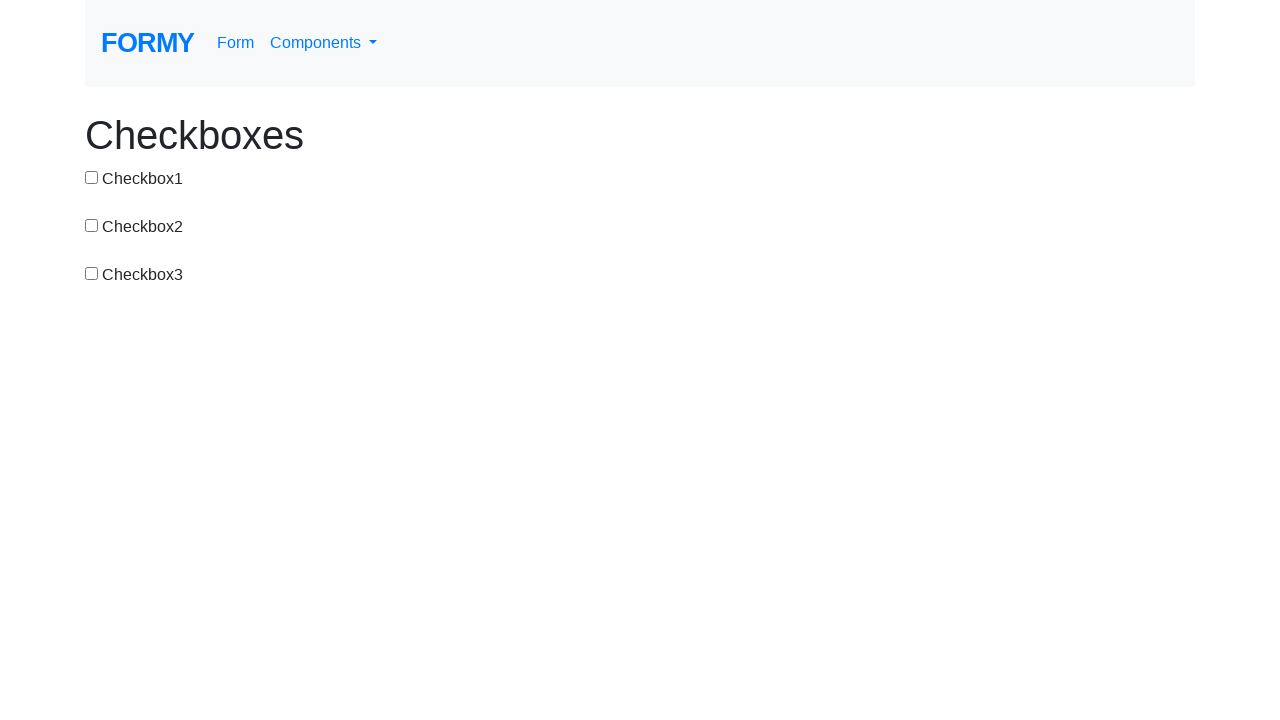